Tests clicking a button to show a hidden element, then clicking the element once it becomes visible

Starting URL: http://watir.com/examples/wait.html

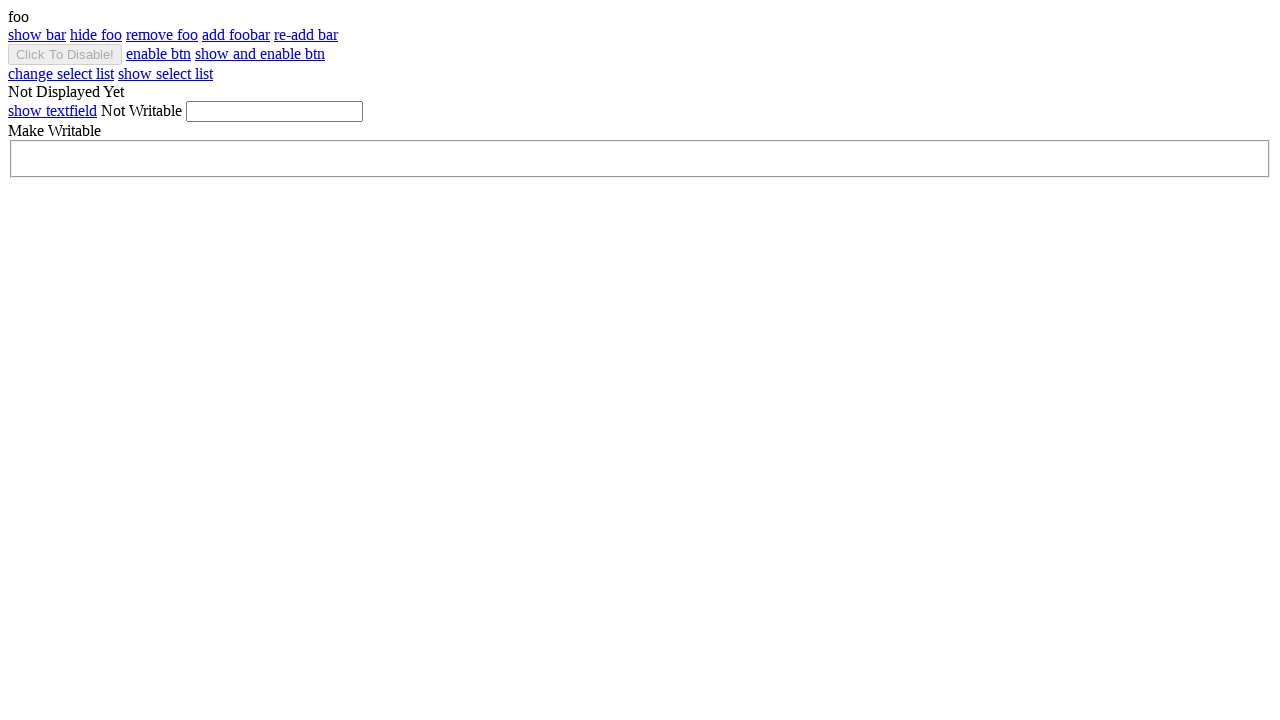

Clicked show_bar button to reveal hidden element at (37, 34) on #show_bar
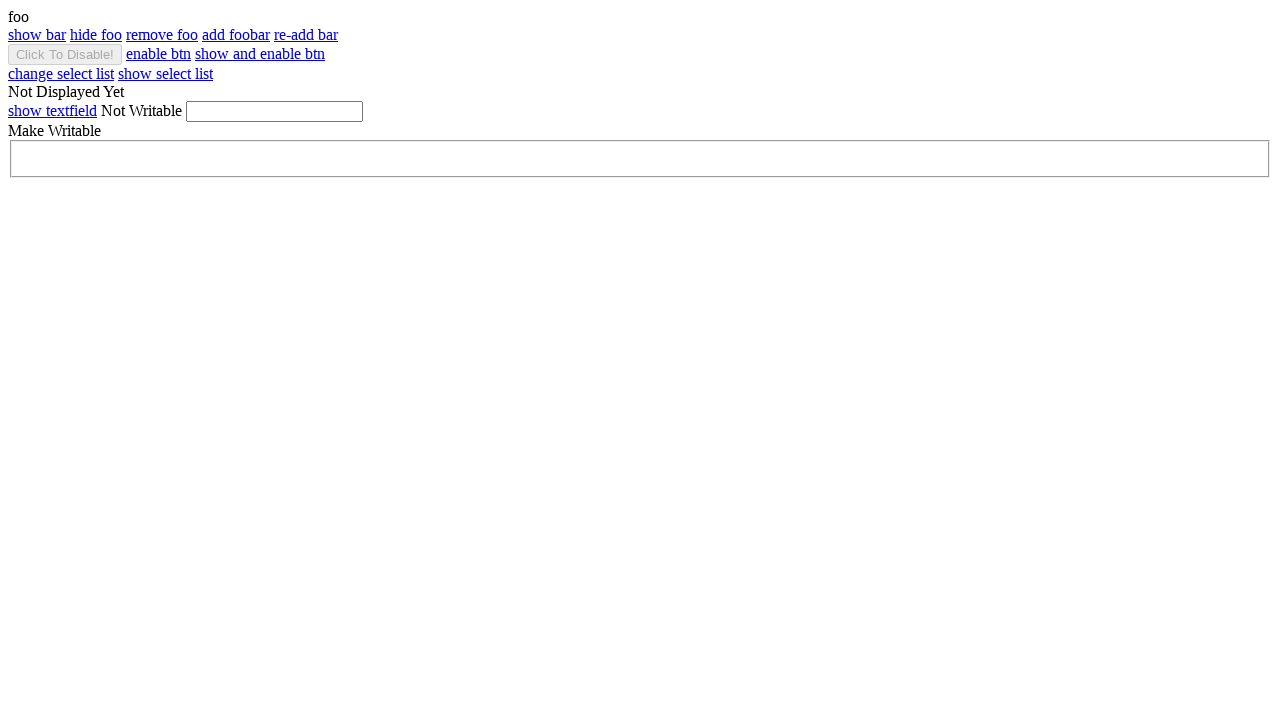

Clicked bar element after it became visible at (640, 35) on #bar
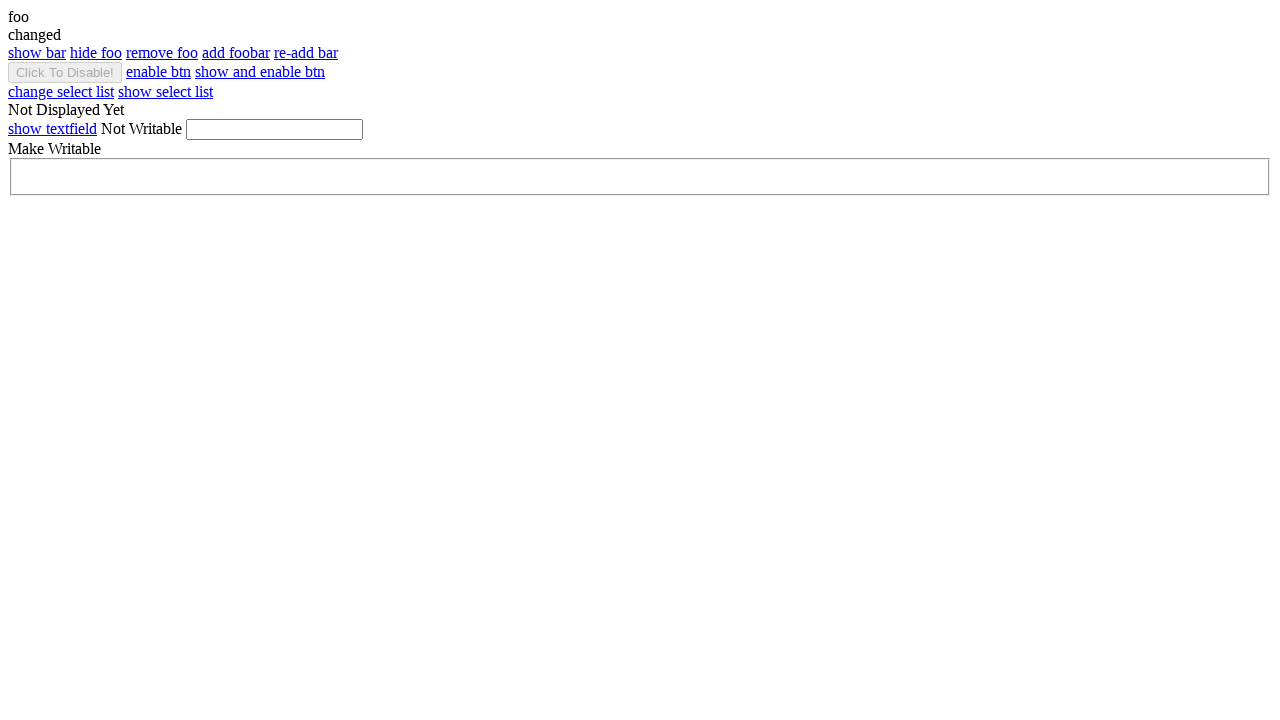

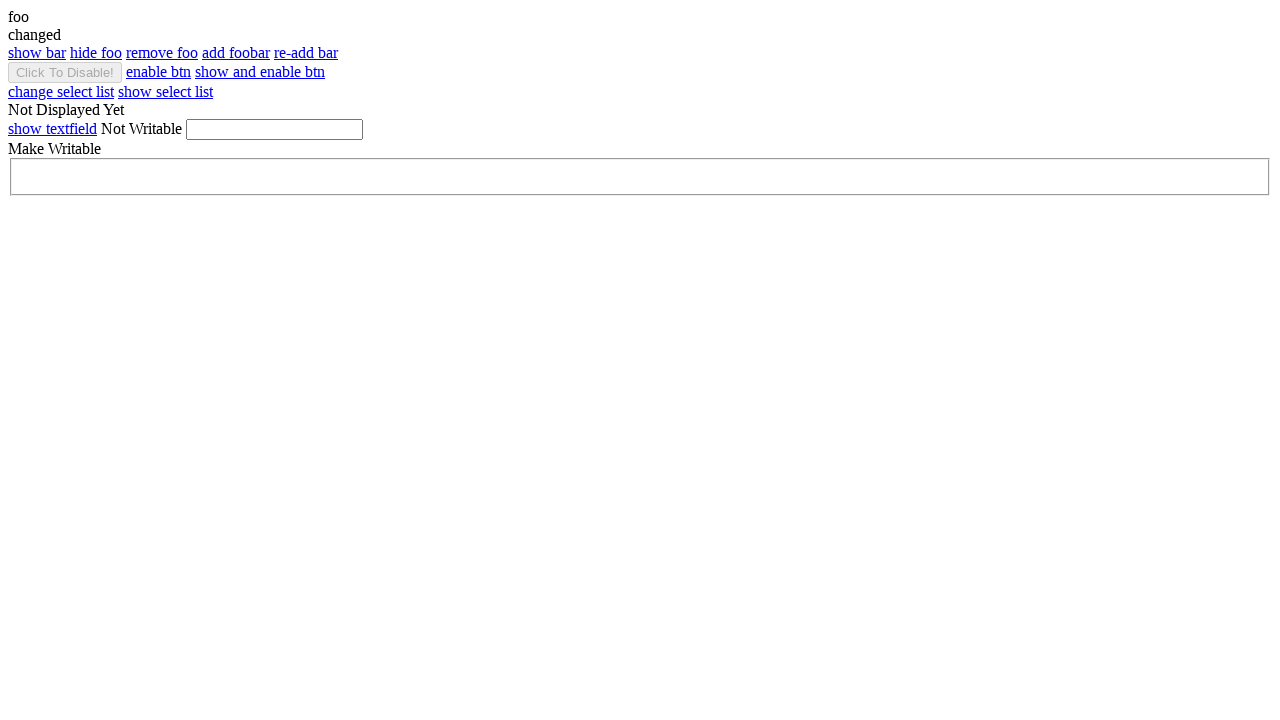